Searches for "Dune" on OpenLibrary and verifies the first result contains the expected title and author name

Starting URL: https://openlibrary.org/

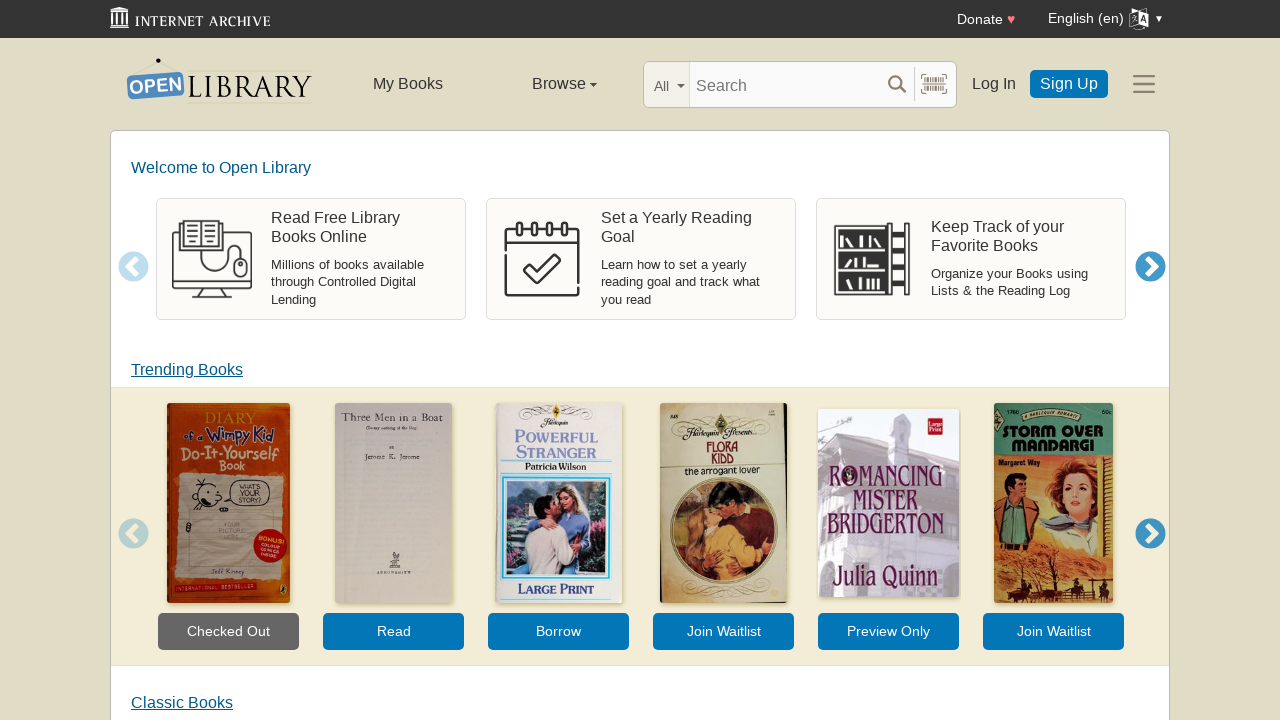

Filled search box with 'Dune' on input[name='q']
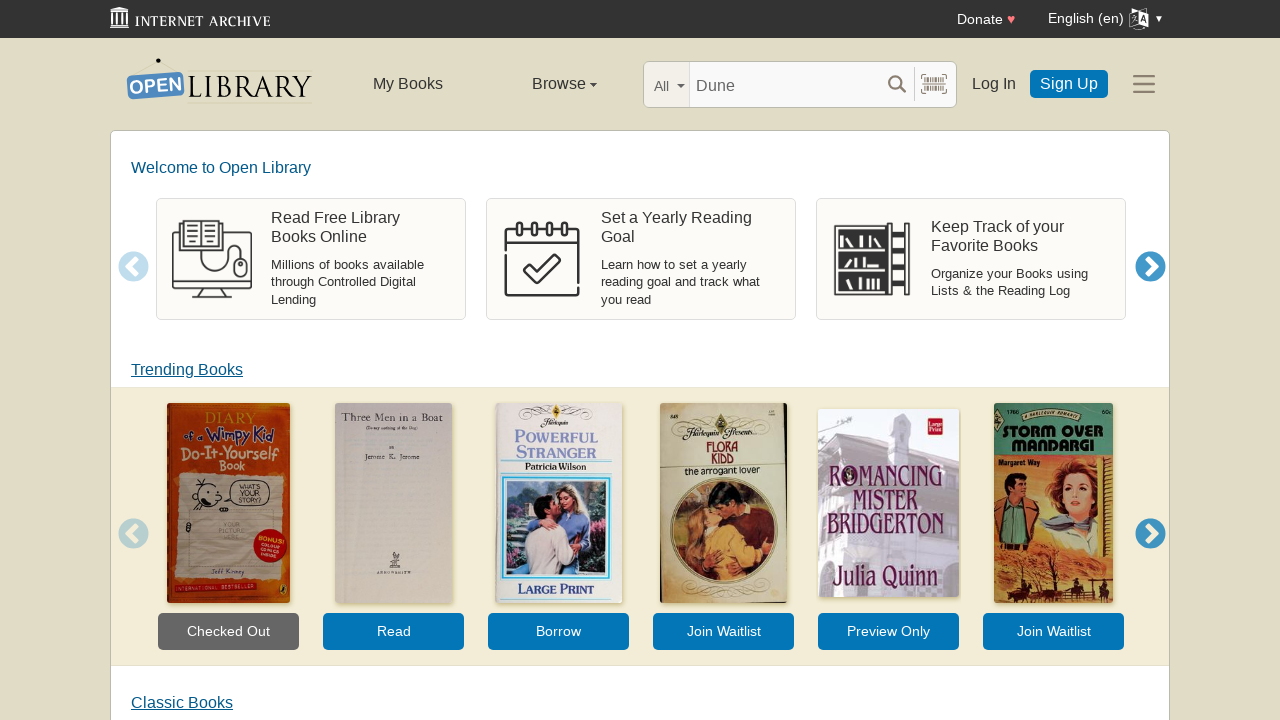

Clicked submit button to search for 'Dune' at (896, 84) on button[type='submit'], input[type='submit']
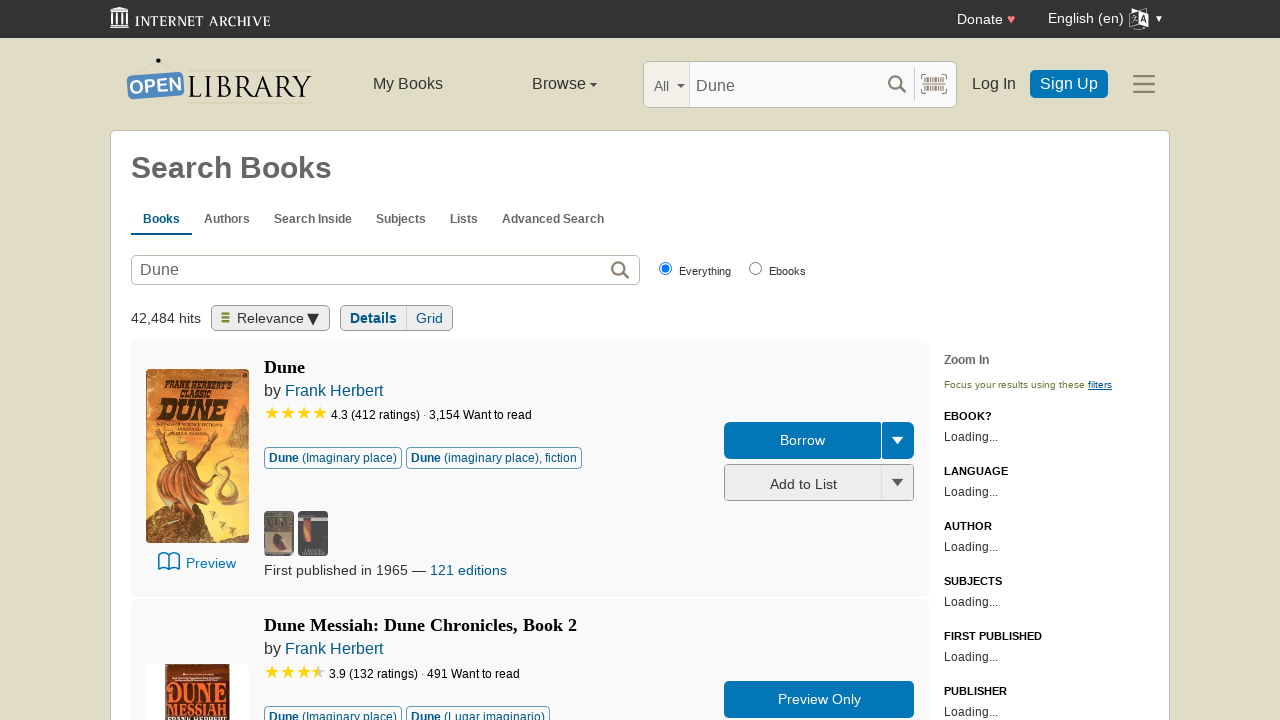

Search results loaded successfully
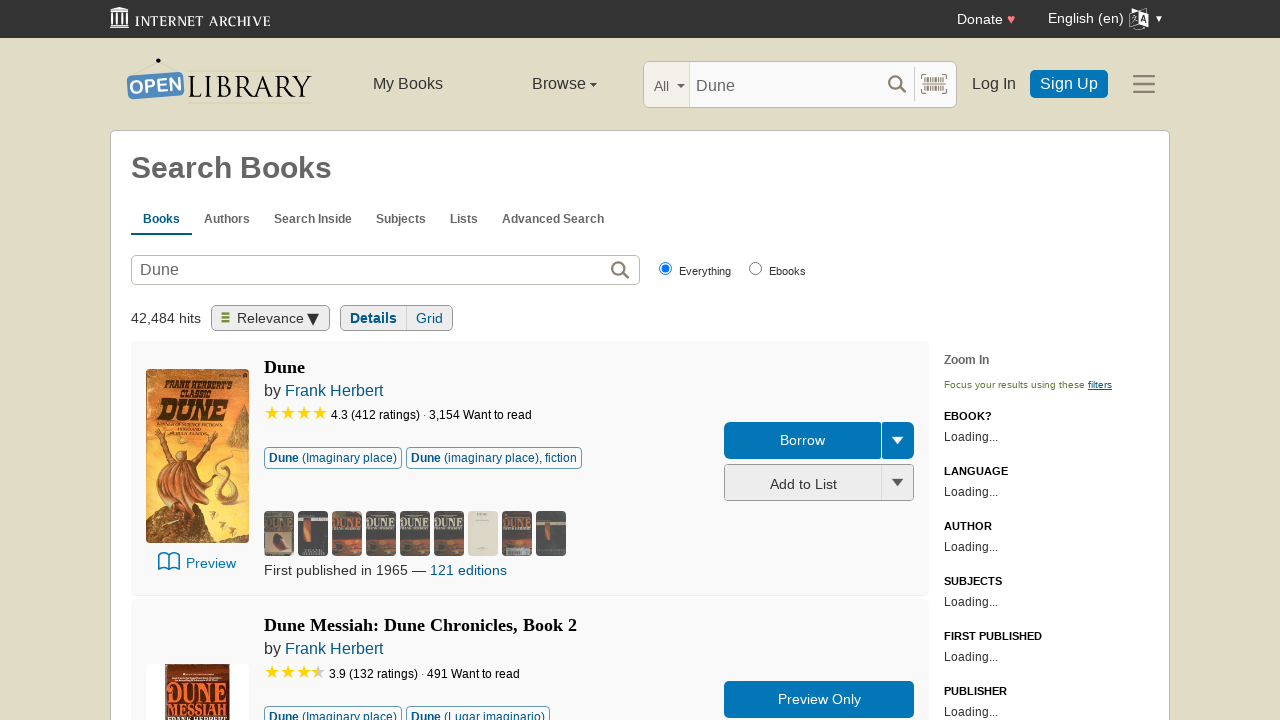

Retrieved first result title text
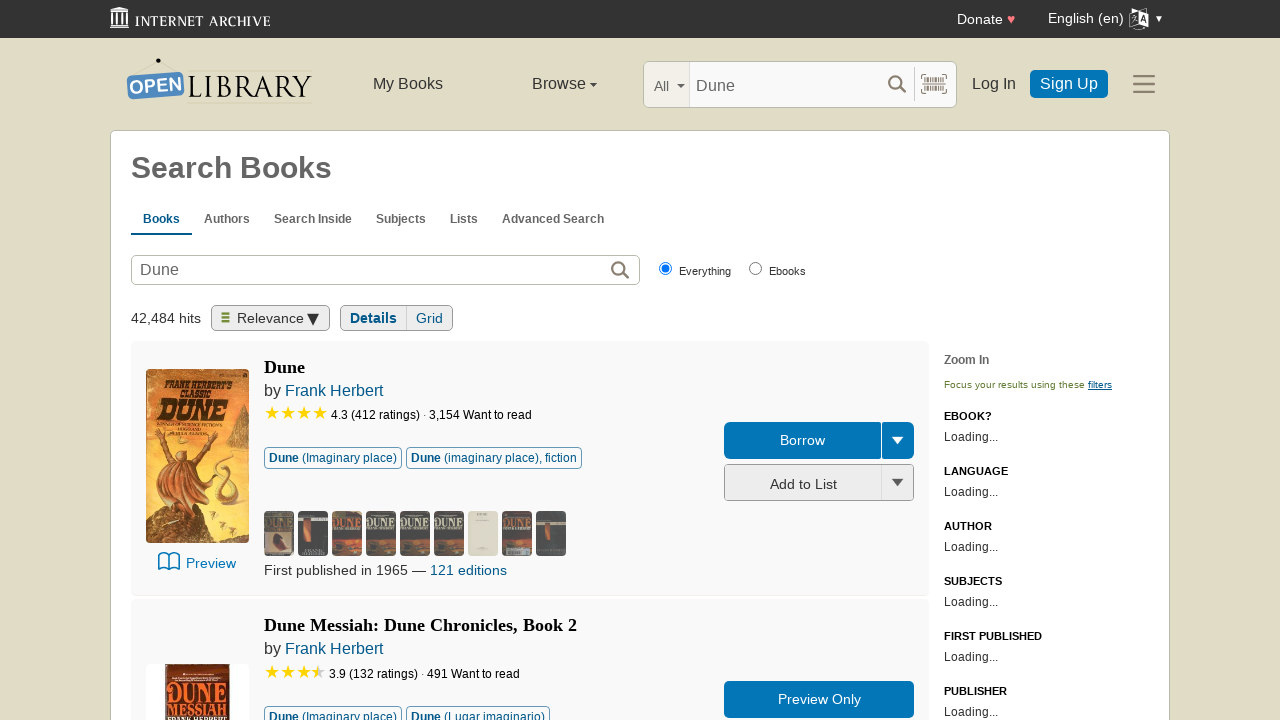

Retrieved first result author text
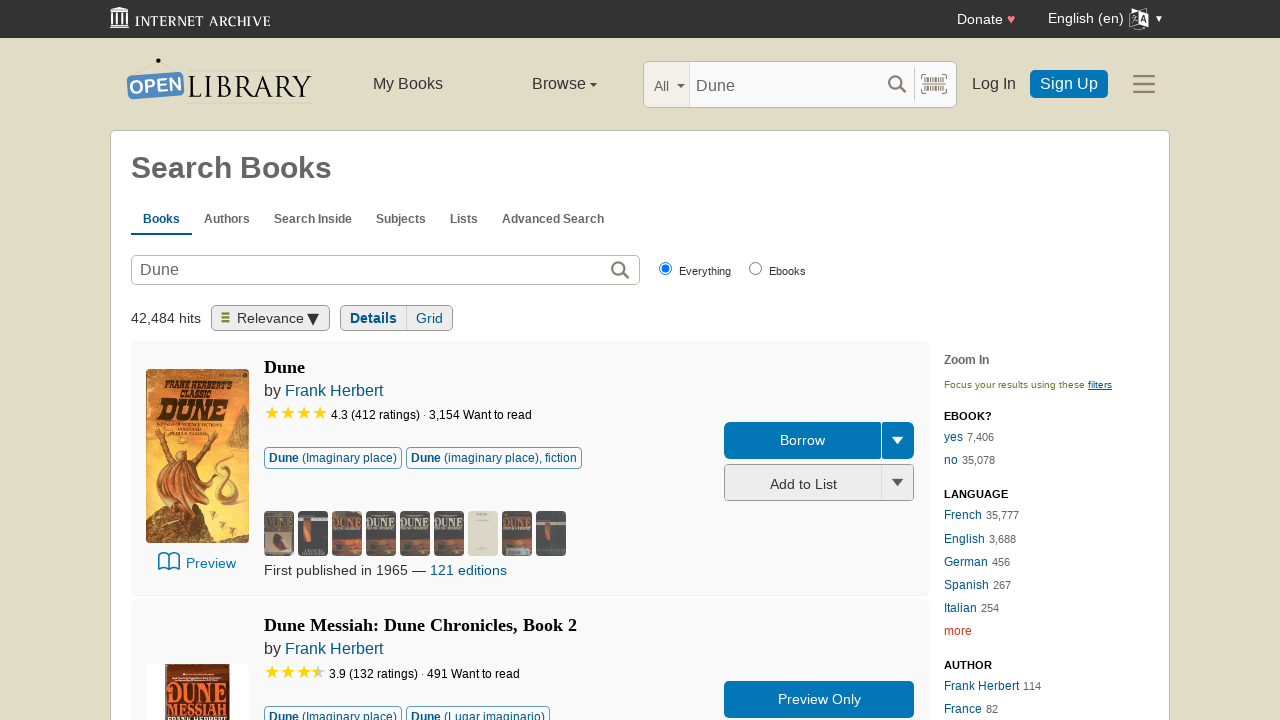

Verified first result title contains 'dune'
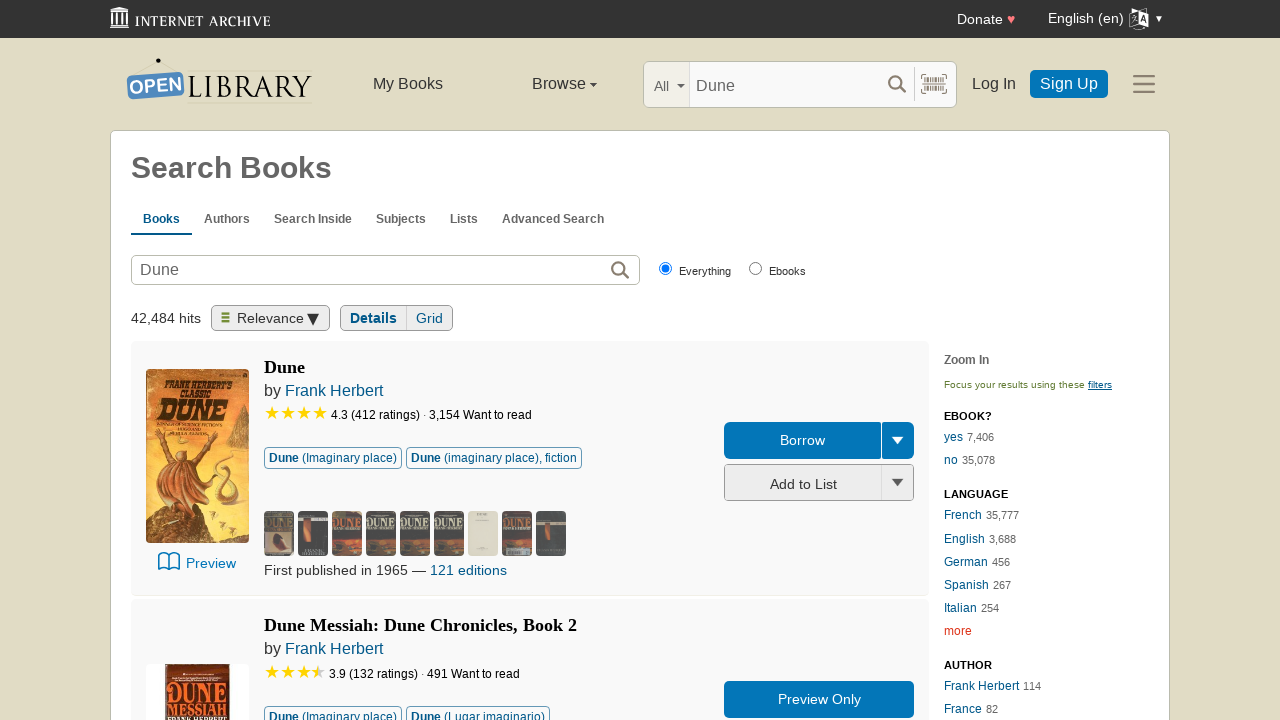

Verified first result author contains 'frank herbert'
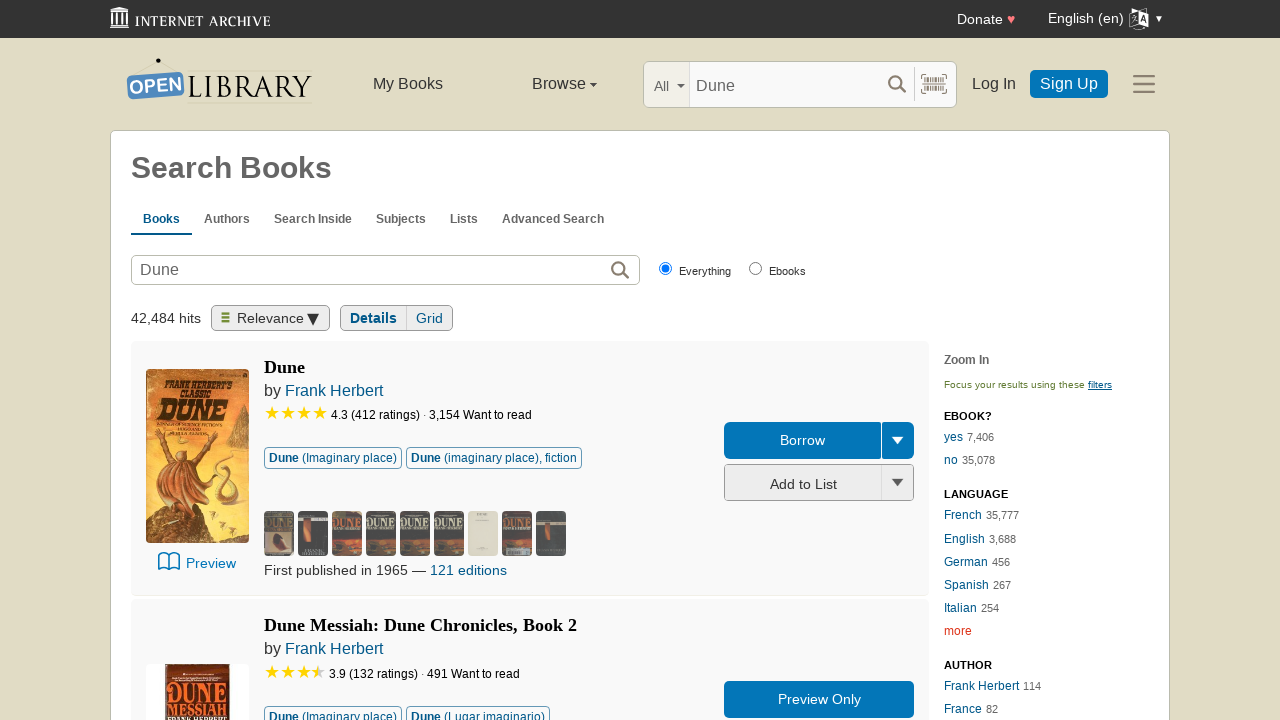

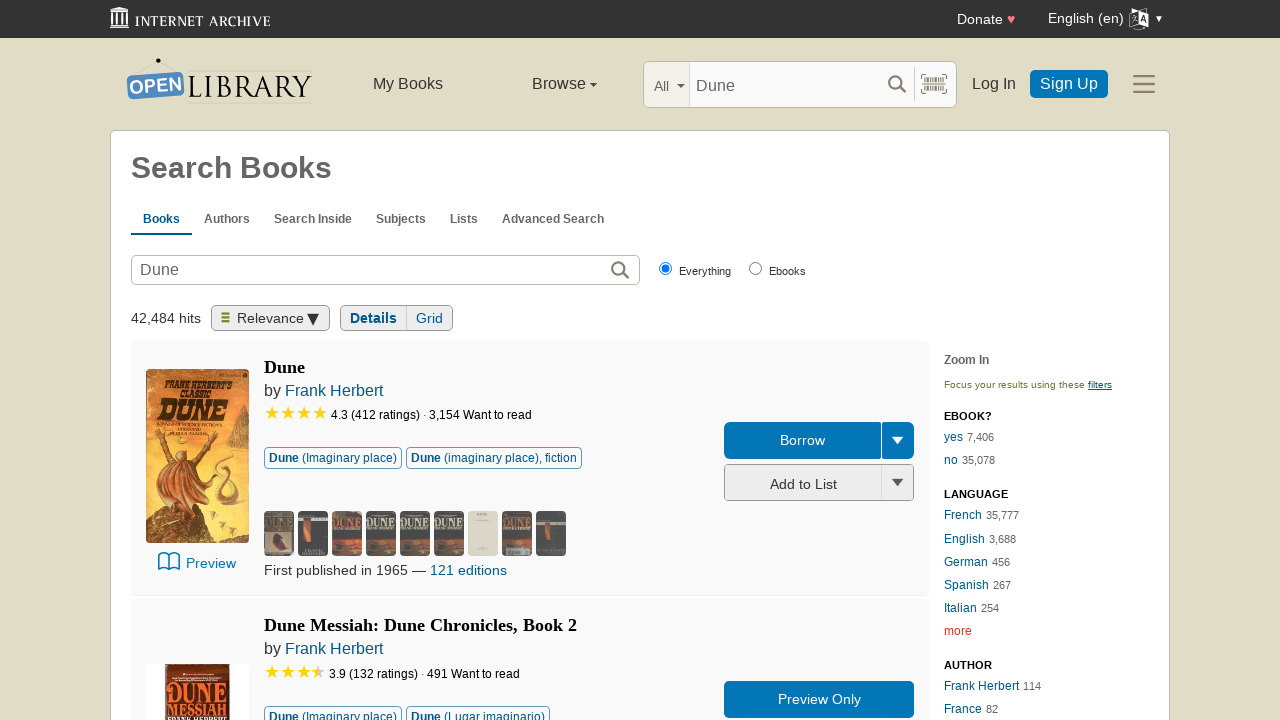